Tests an e-commerce shopping flow by adding specific vegetables (Cucumber, Broccoli, Beetroot) to cart, proceeding to checkout, and applying a promo code to verify discount functionality.

Starting URL: https://rahulshettyacademy.com/seleniumPractise/

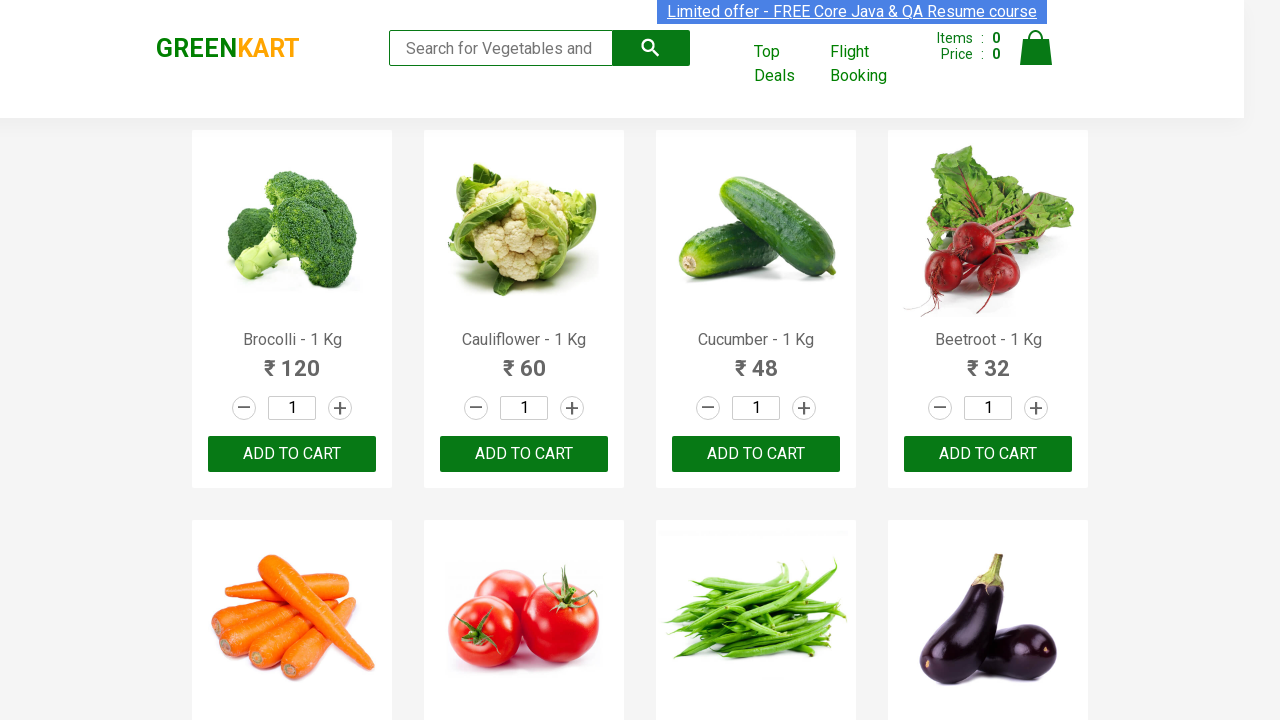

Waited for product list to load
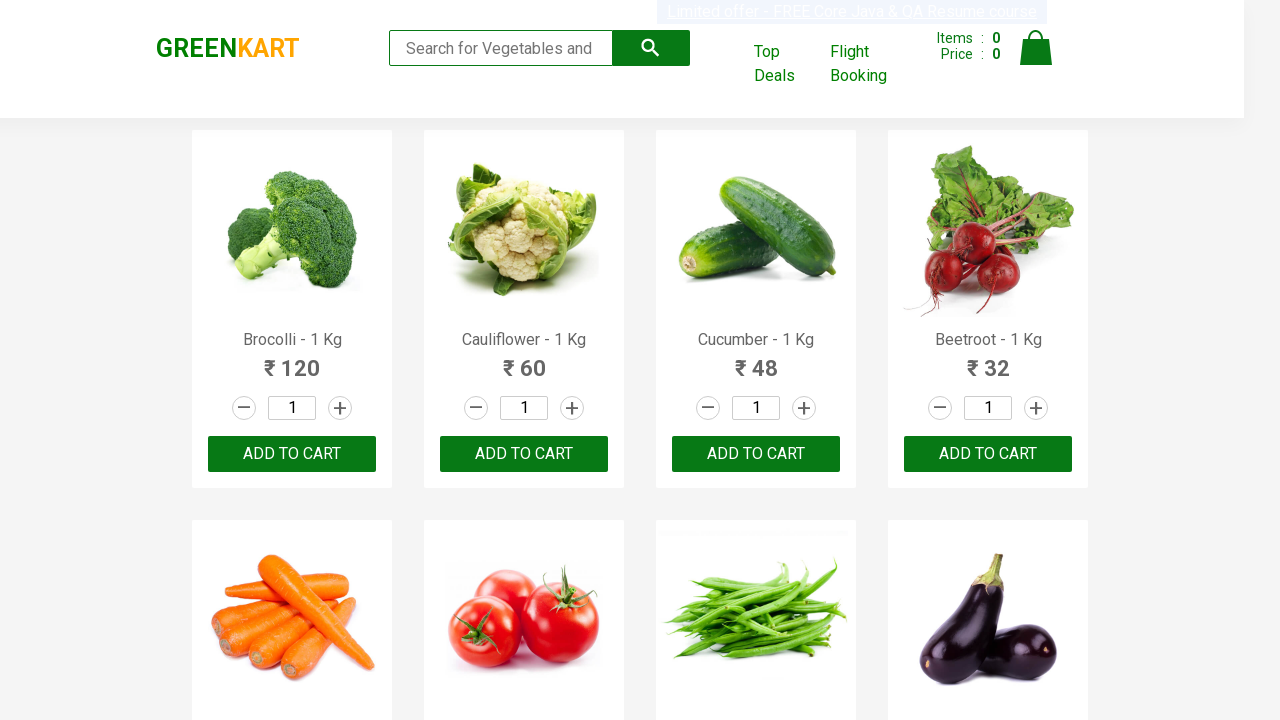

Retrieved all product name elements
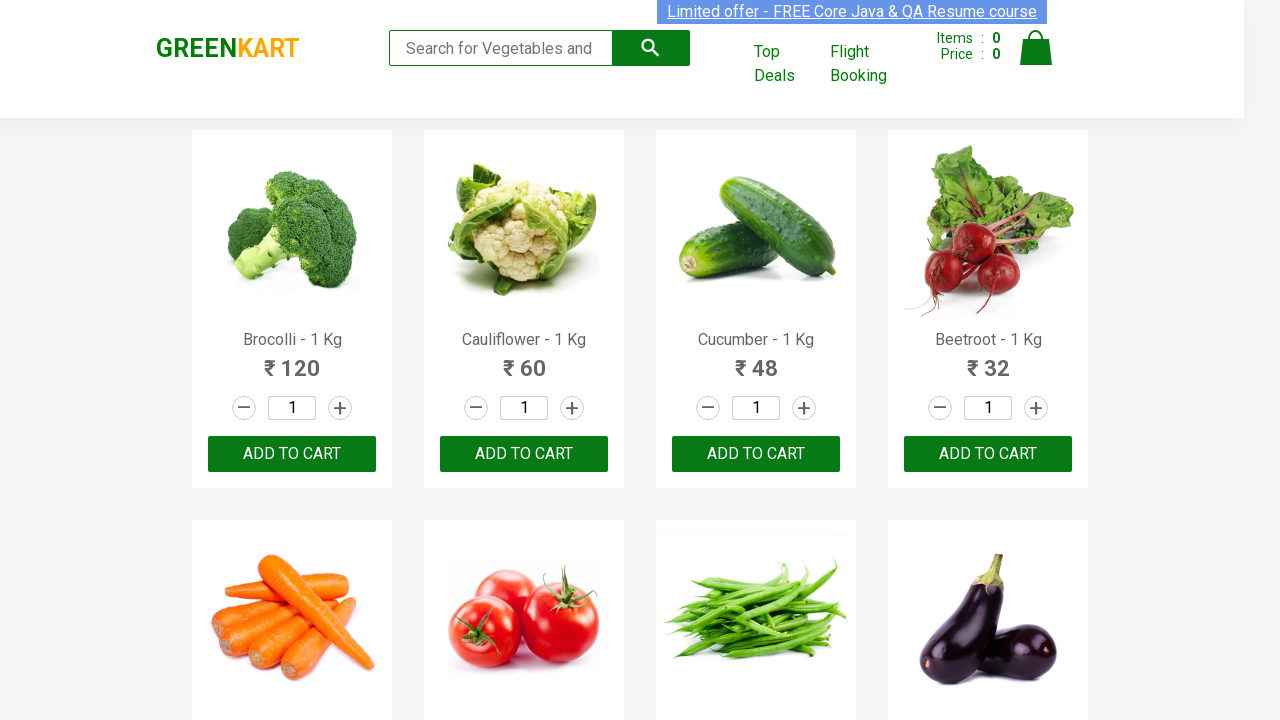

Retrieved all add to cart buttons
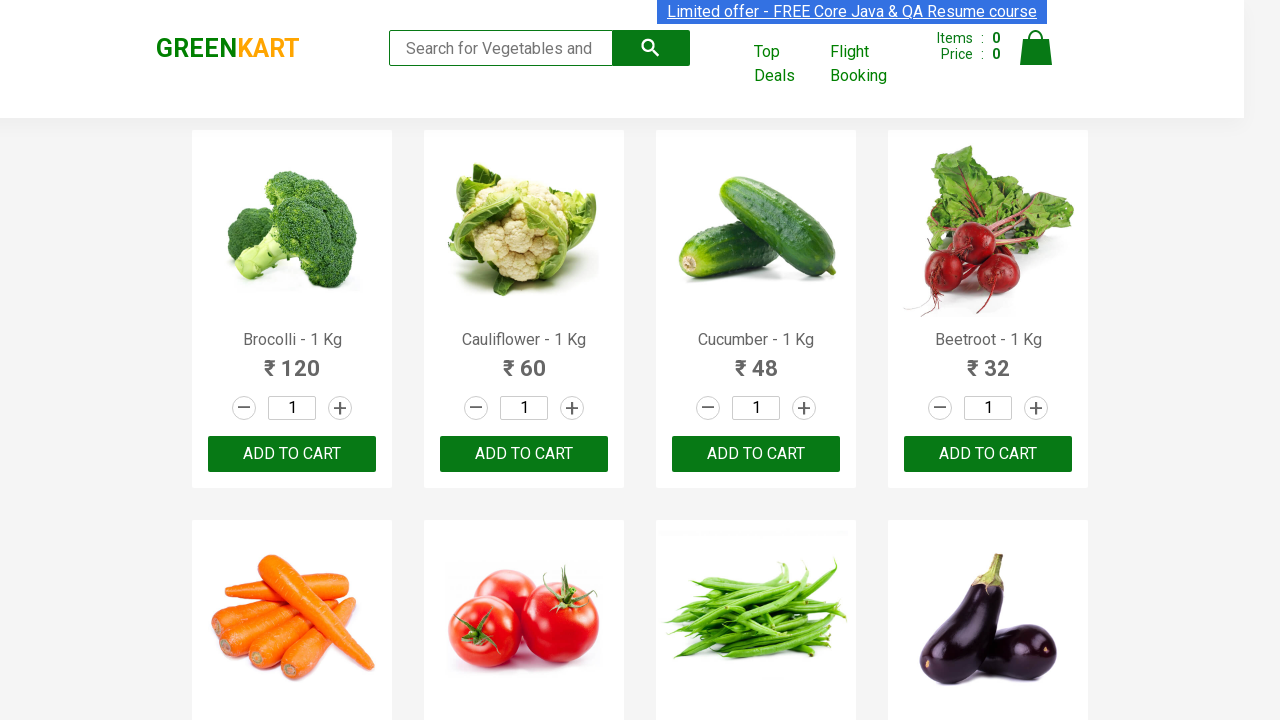

Added Brocolli to cart at (292, 454) on xpath=//div[@class='product-action']/button >> nth=0
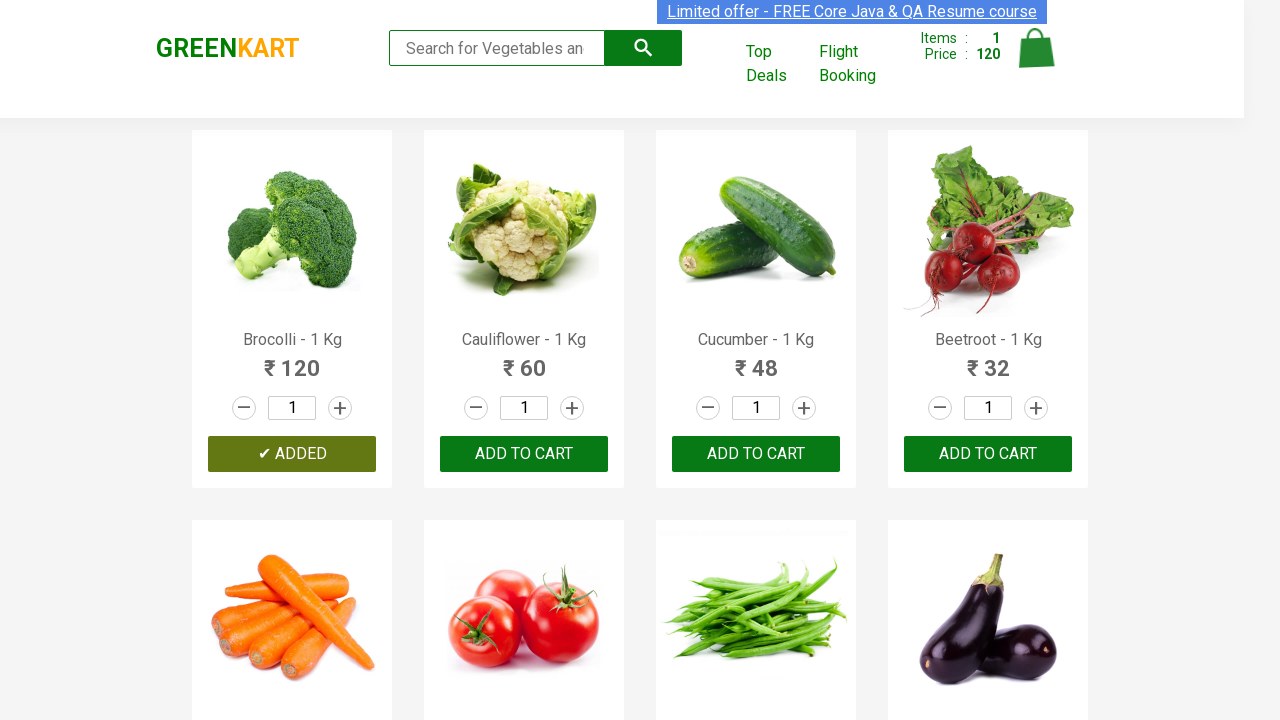

Added Cucumber to cart at (756, 454) on xpath=//div[@class='product-action']/button >> nth=2
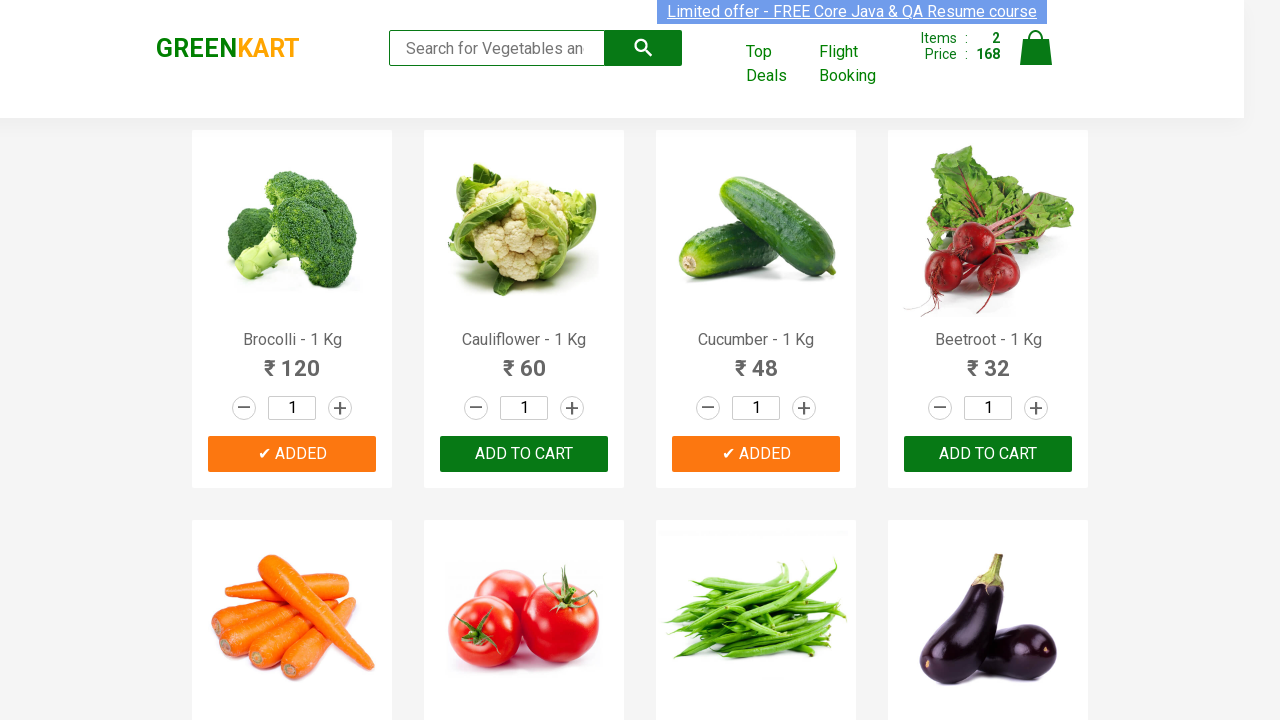

Added Beetroot to cart at (988, 454) on xpath=//div[@class='product-action']/button >> nth=3
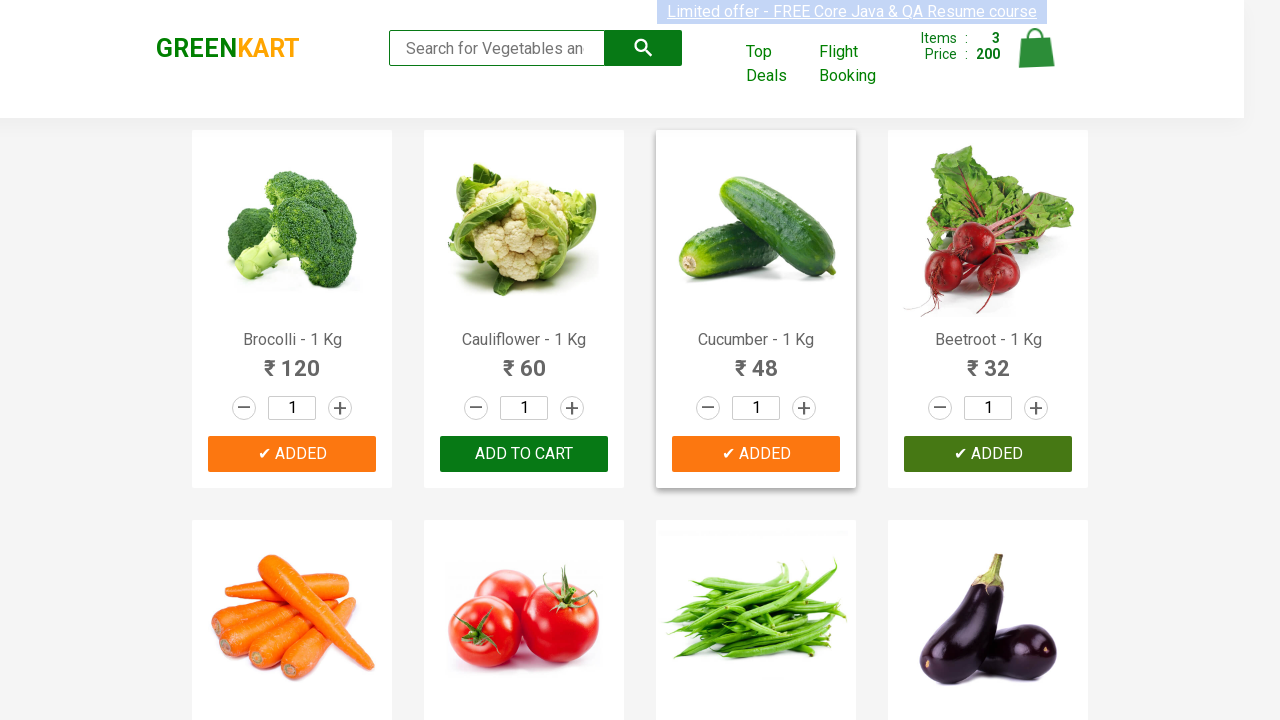

Clicked cart icon to view shopping cart at (1036, 48) on img[alt='Cart']
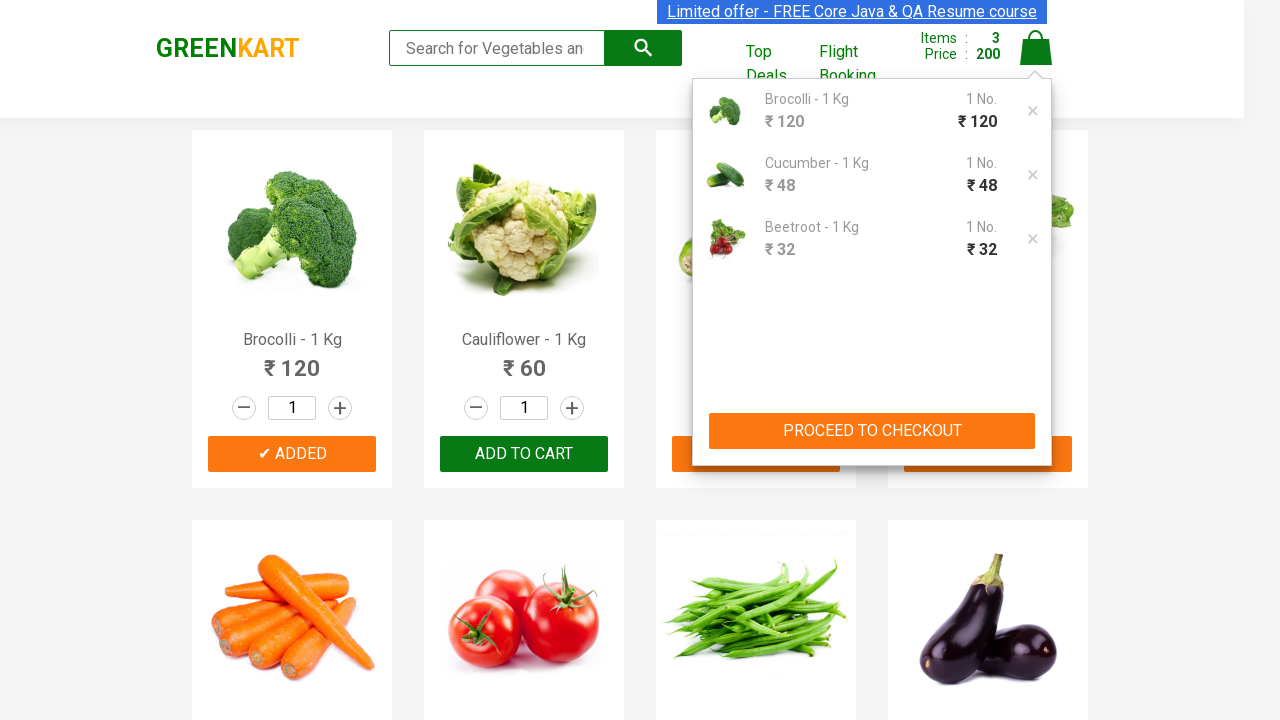

Clicked PROCEED TO CHECKOUT button at (872, 431) on xpath=//button[contains(text(),'PROCEED TO CHECKOUT')]
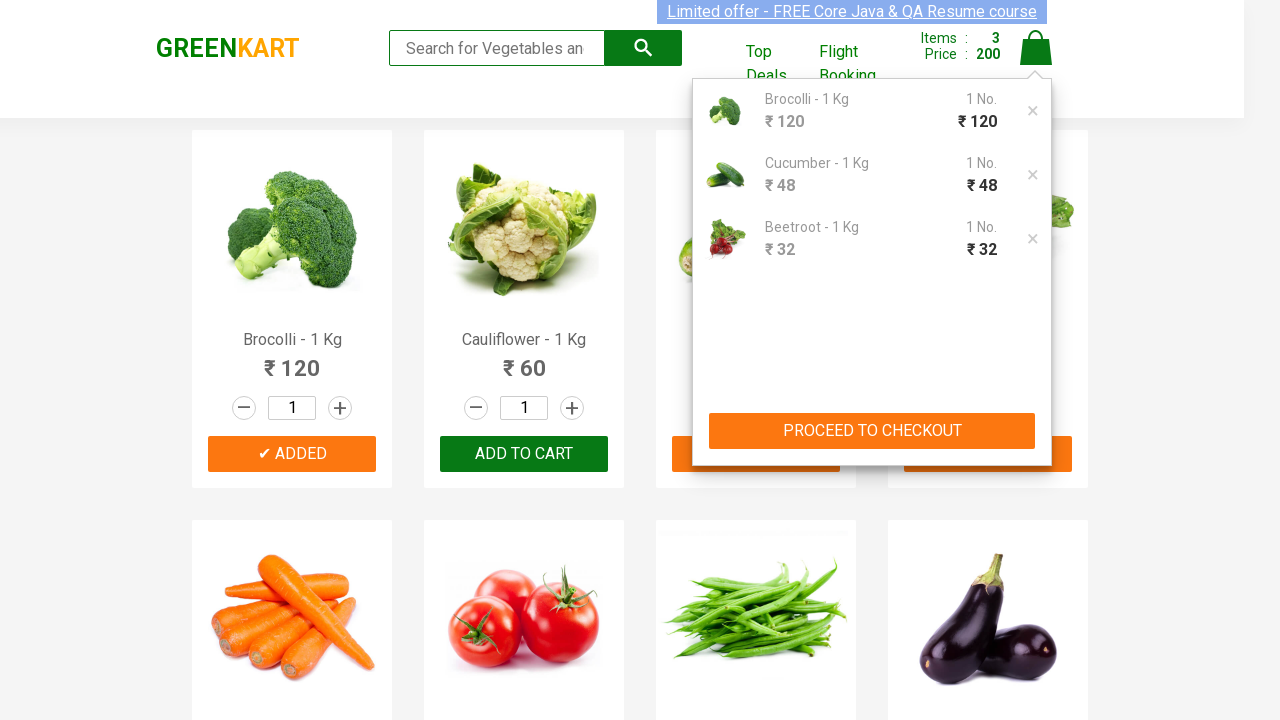

Waited for promo code input field to appear
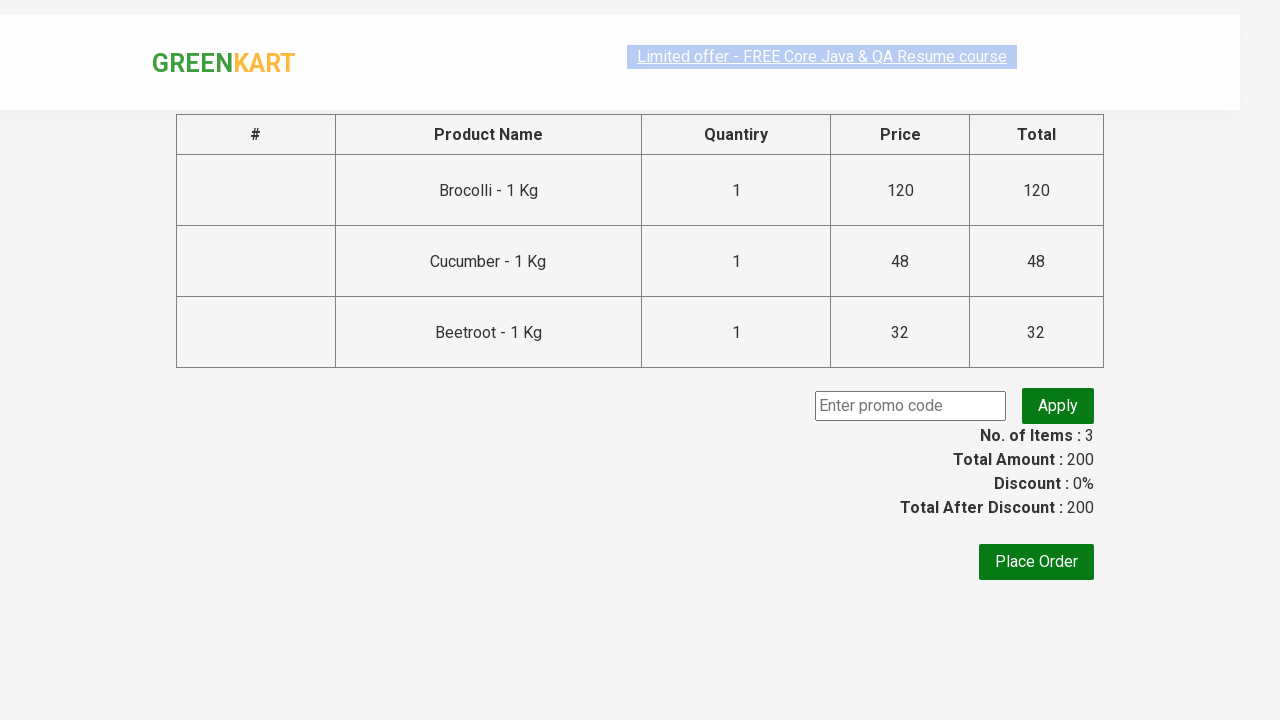

Entered promo code 'rahulshettyacademy' on input.promoCode
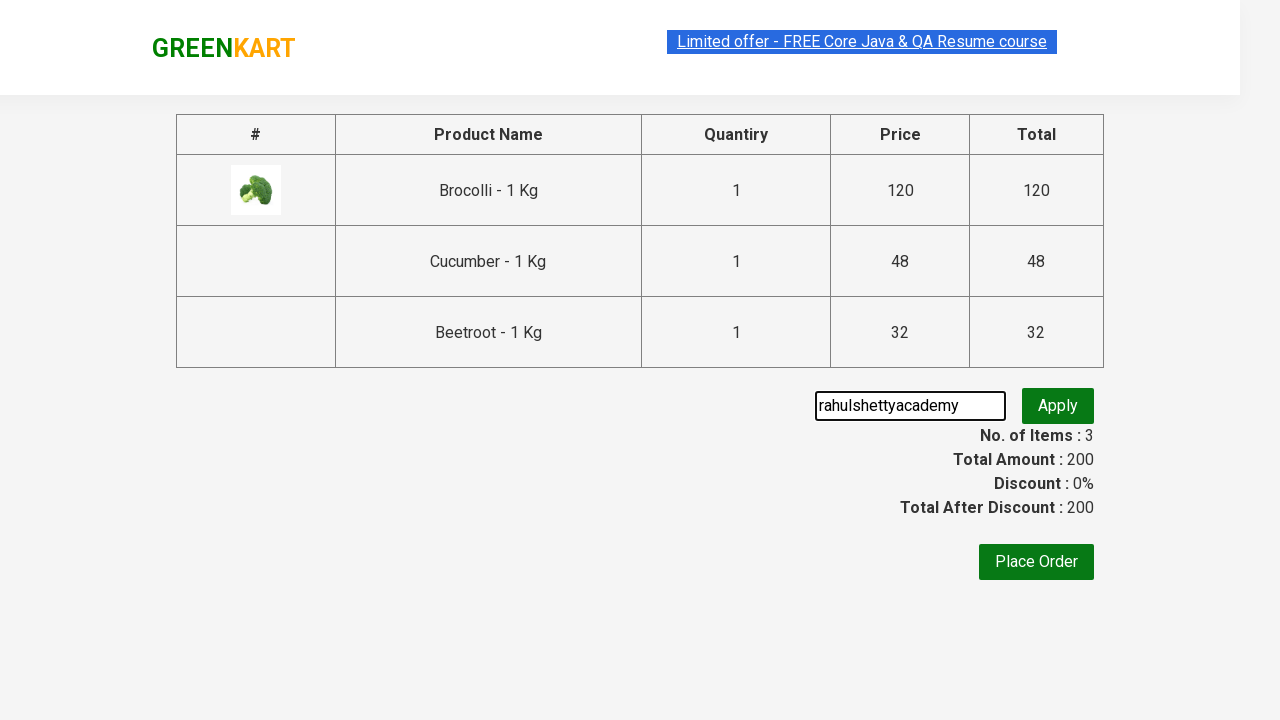

Clicked Apply button to apply promo code at (1058, 406) on button.promoBtn
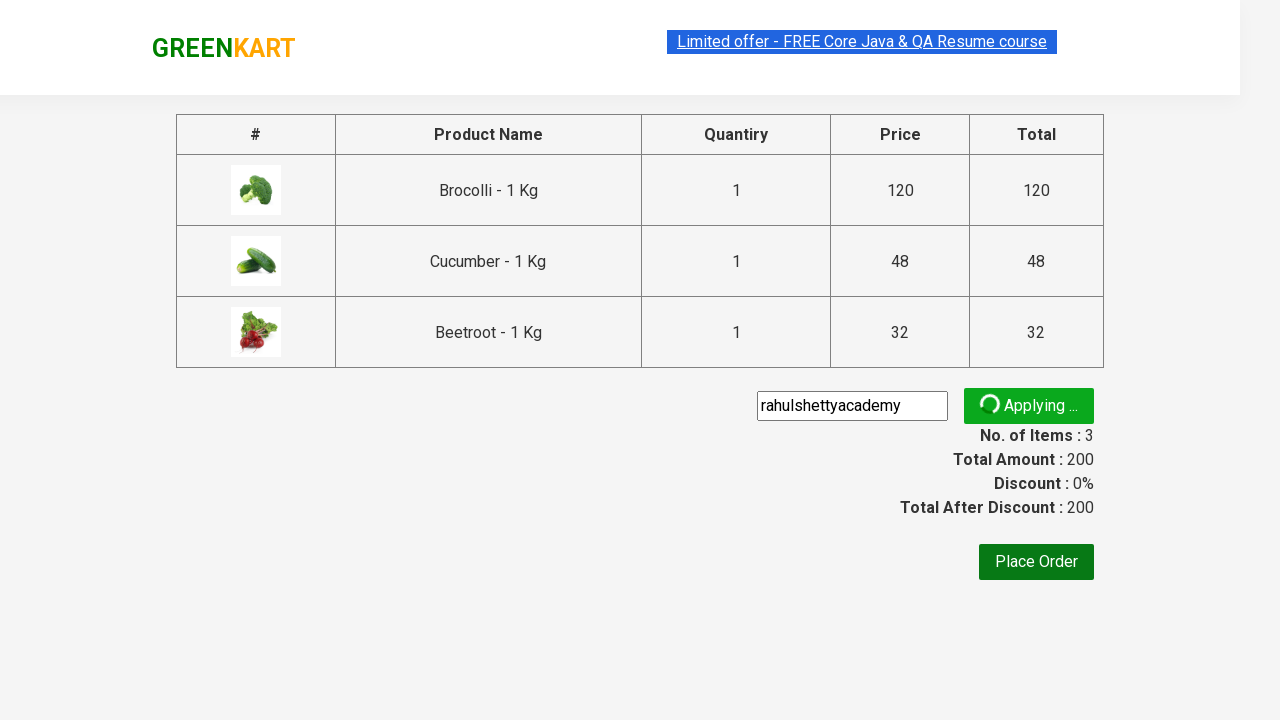

Promo code applied successfully and discount info displayed
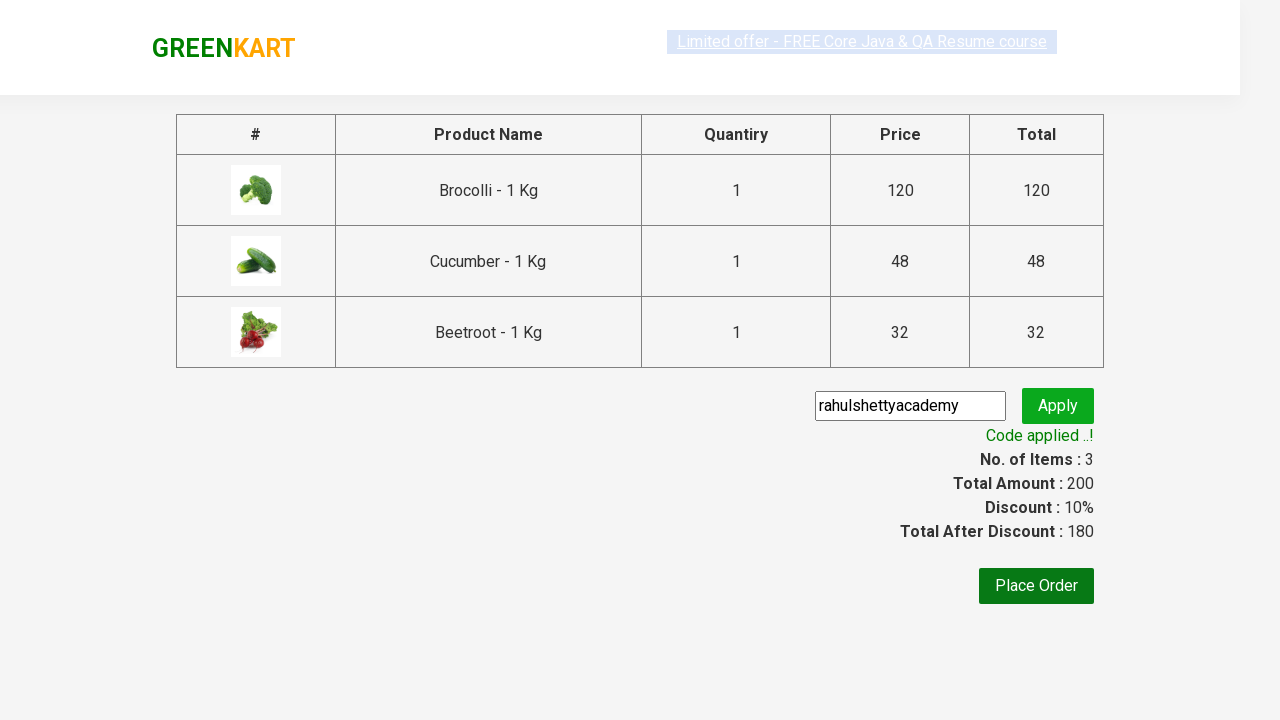

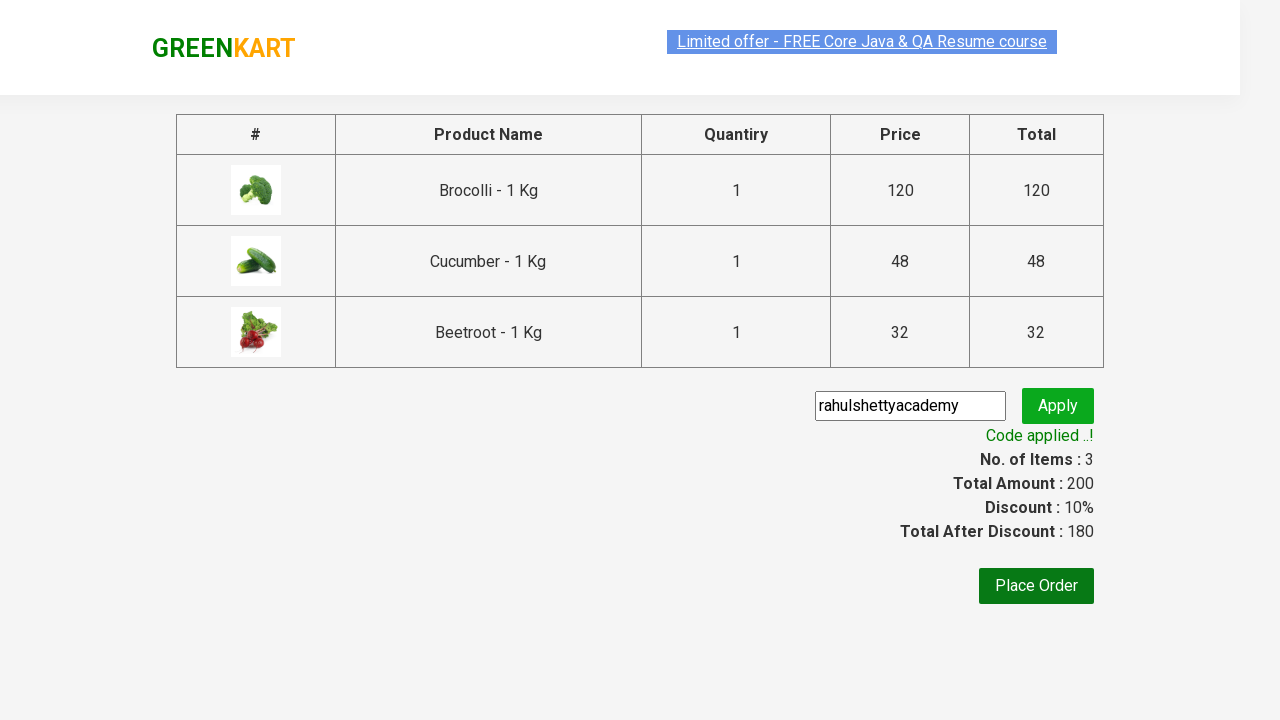